Tests button click functionality using Actions class by hovering over and clicking a button element

Starting URL: https://demoqa.com/buttons

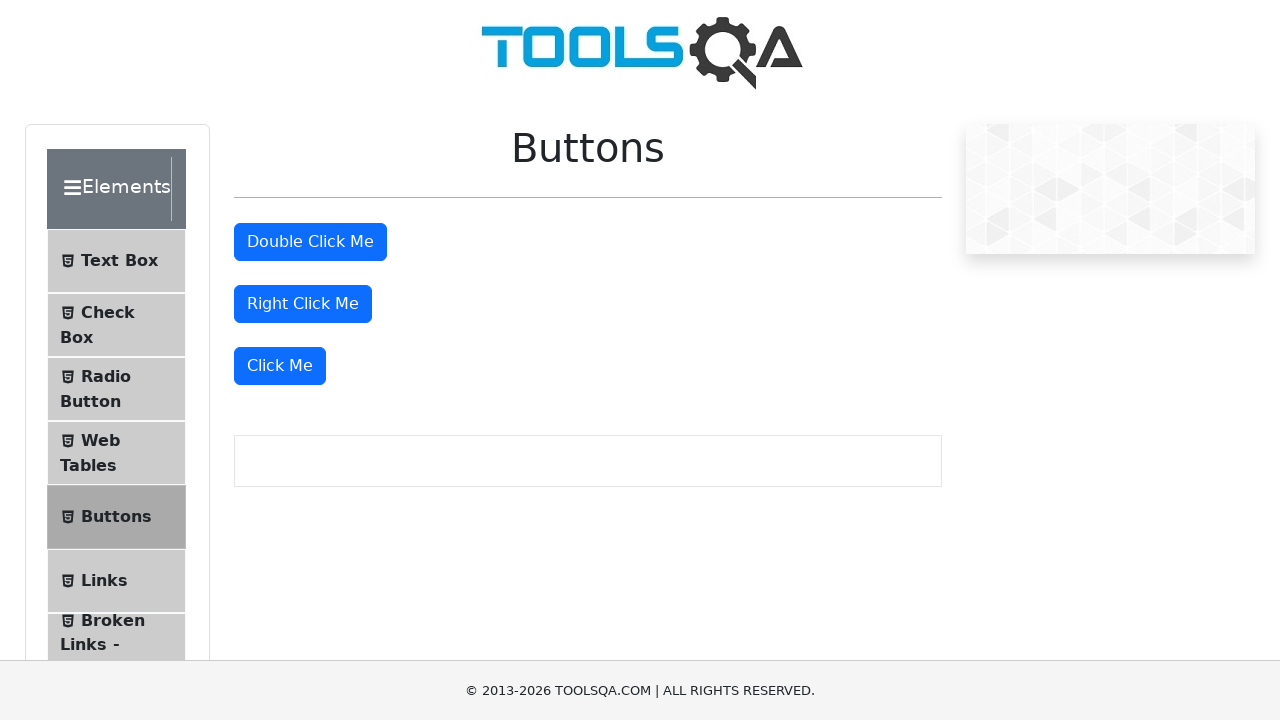

Located the 'Click Me' button element
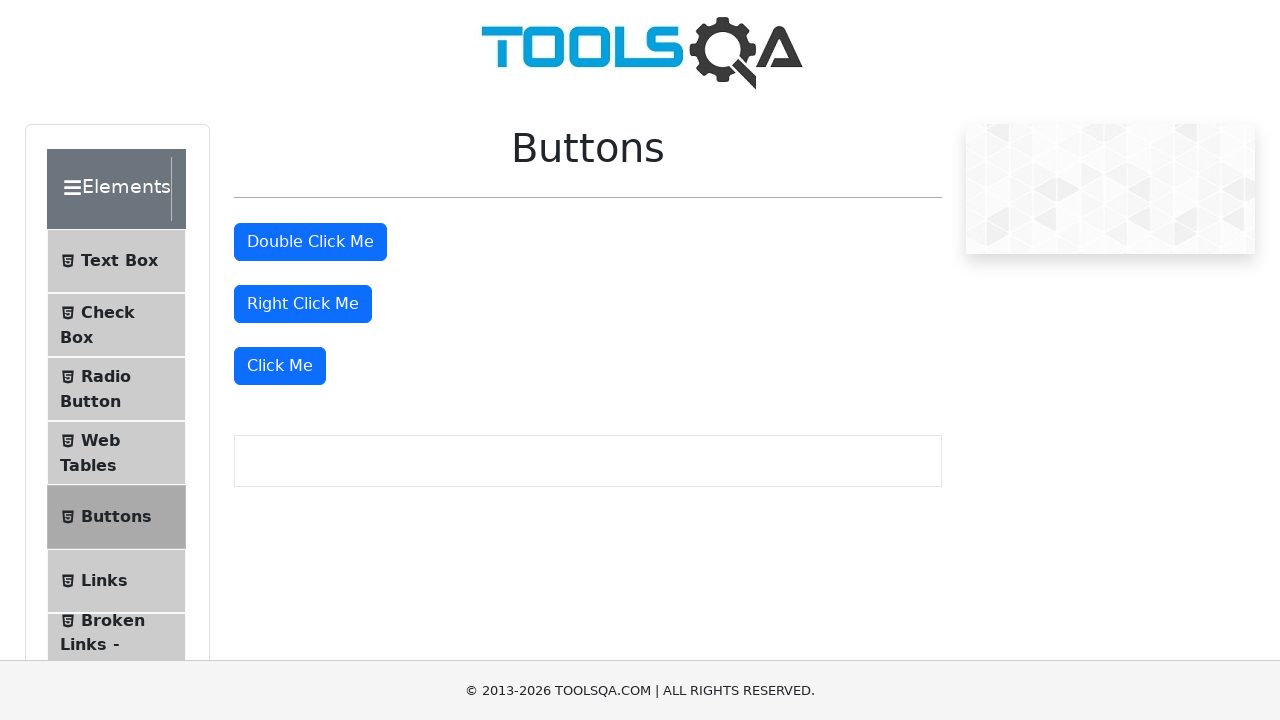

Hovered over the 'Click Me' button at (280, 366) on xpath=//button[text()='Click Me']
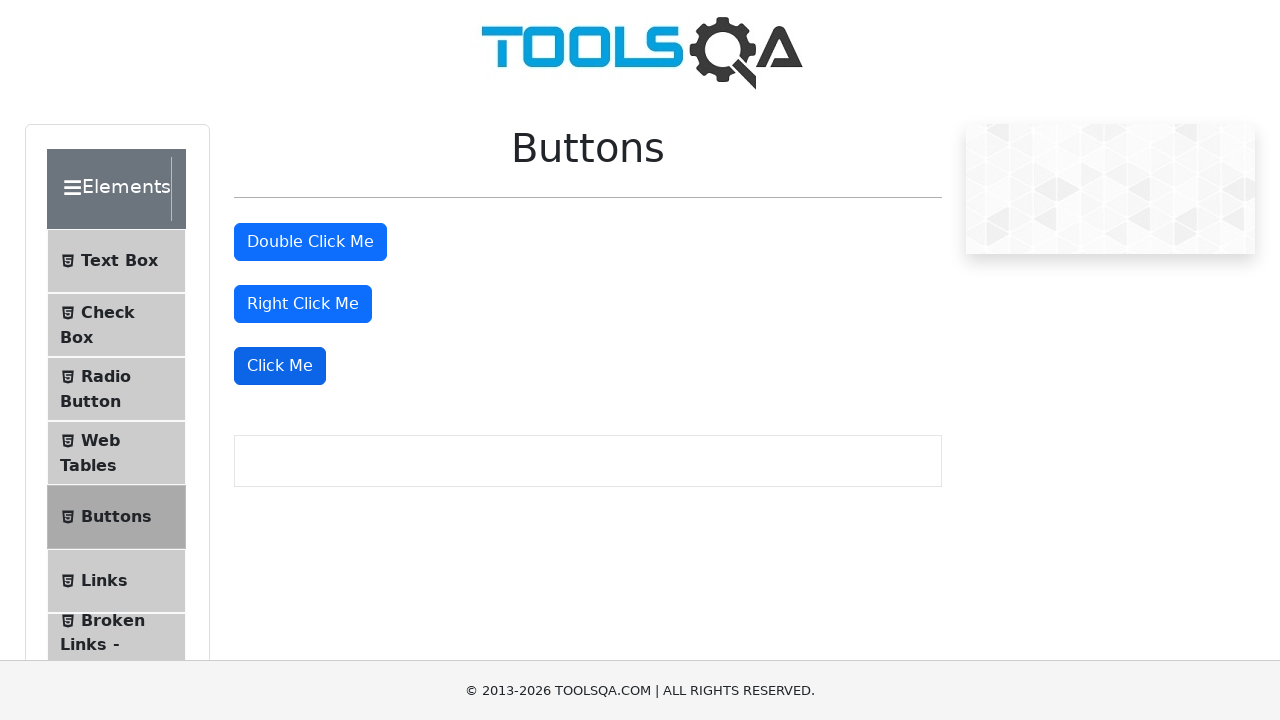

Clicked the 'Click Me' button at (280, 366) on xpath=//button[text()='Click Me']
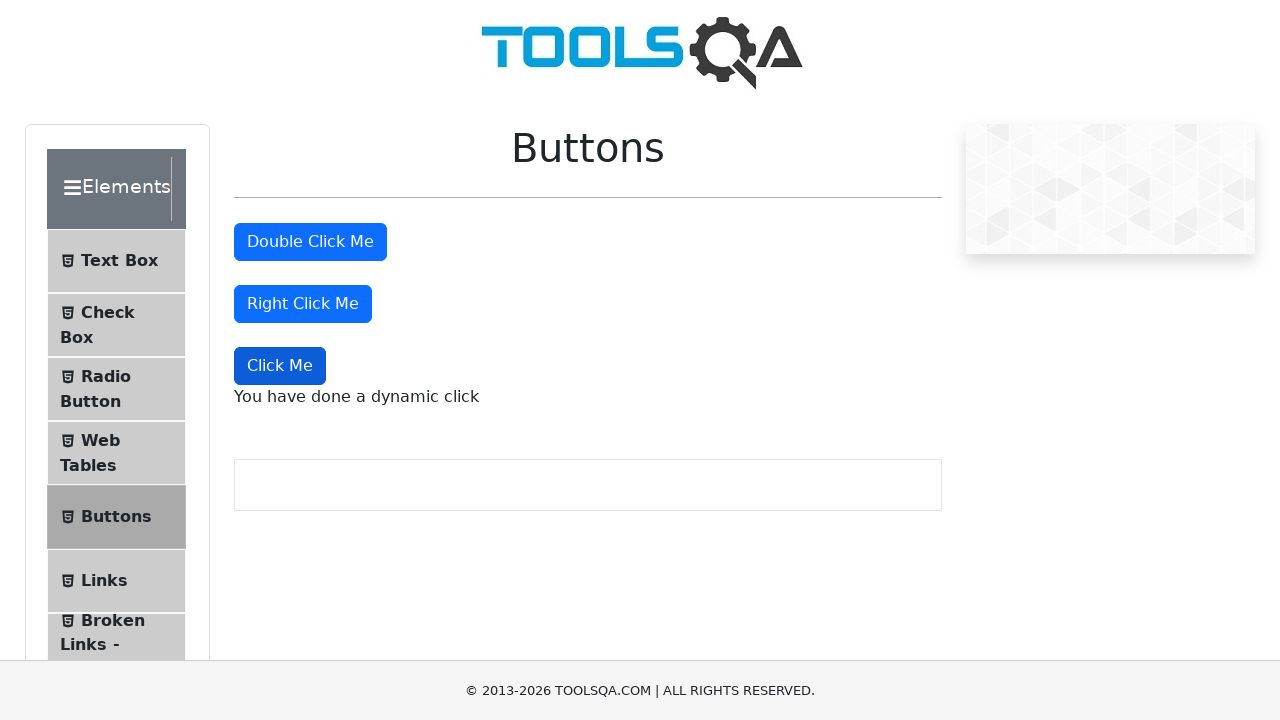

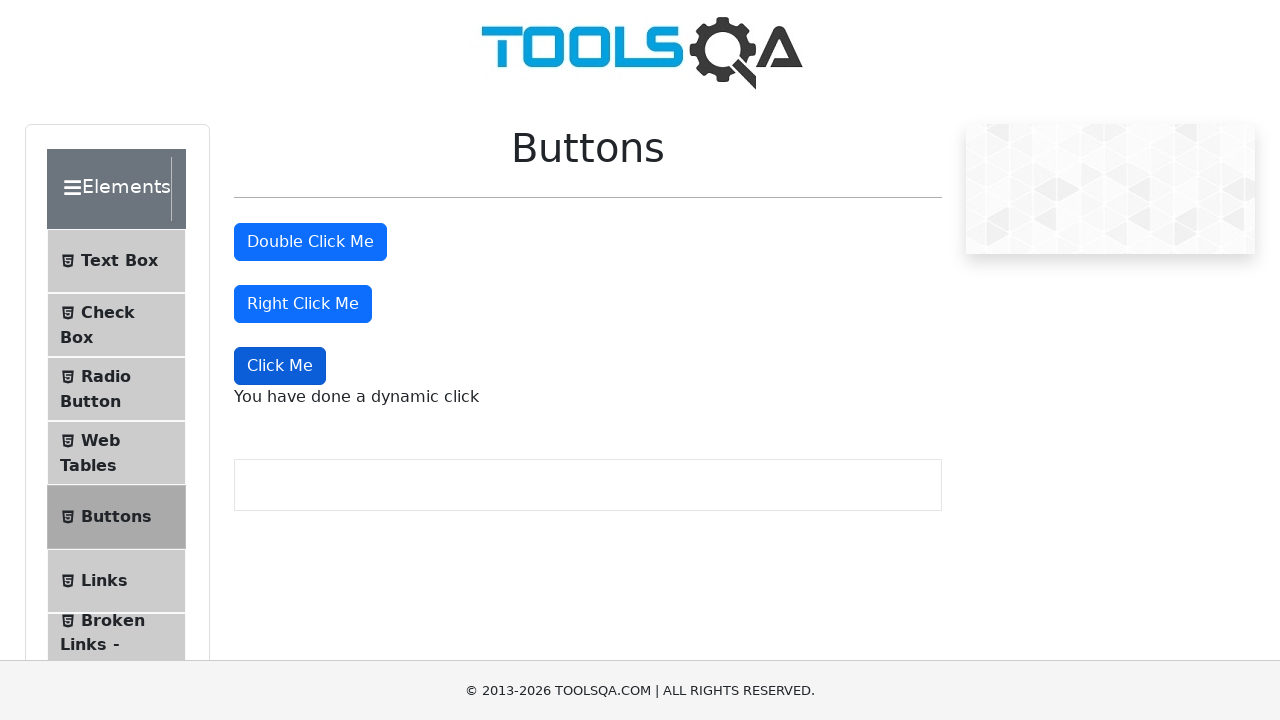